Navigates through the Interactions menu to access the static drag and drop page using hover actions

Starting URL: http://demo.automationtesting.in/Register.html

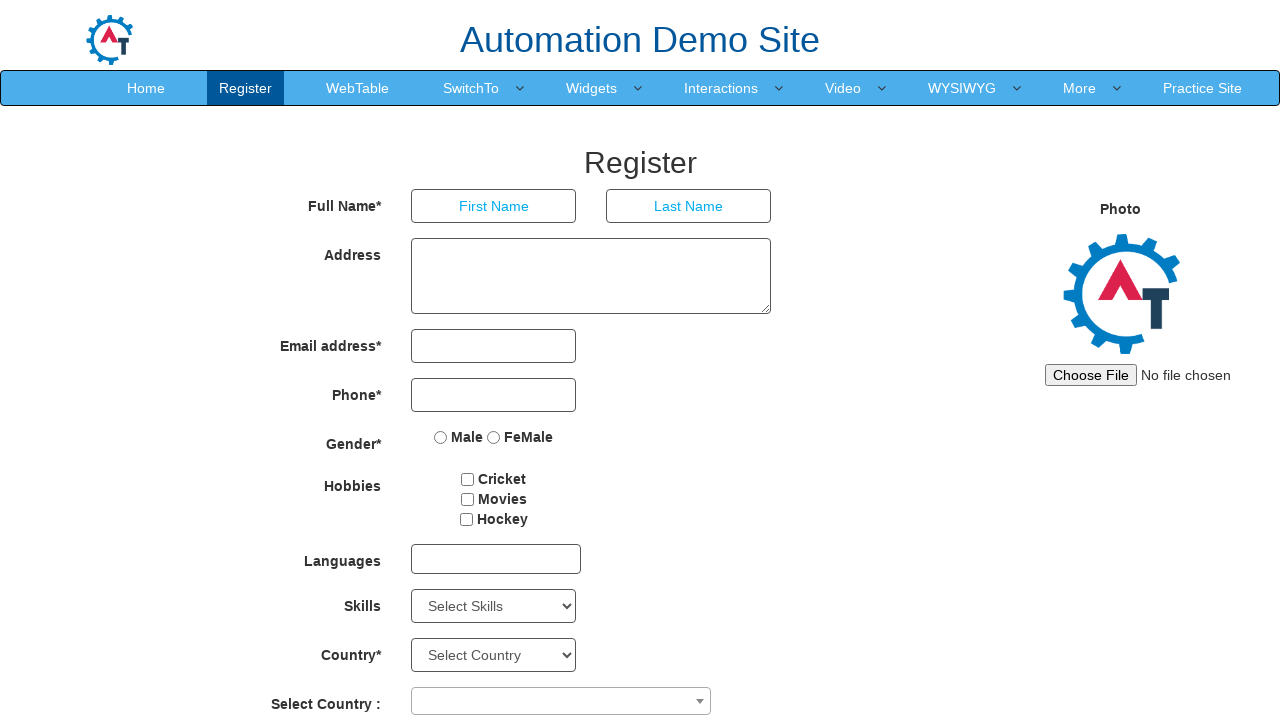

Hovered over Interactions menu at (721, 88) on xpath=//a[contains(text(),'Interactions')]
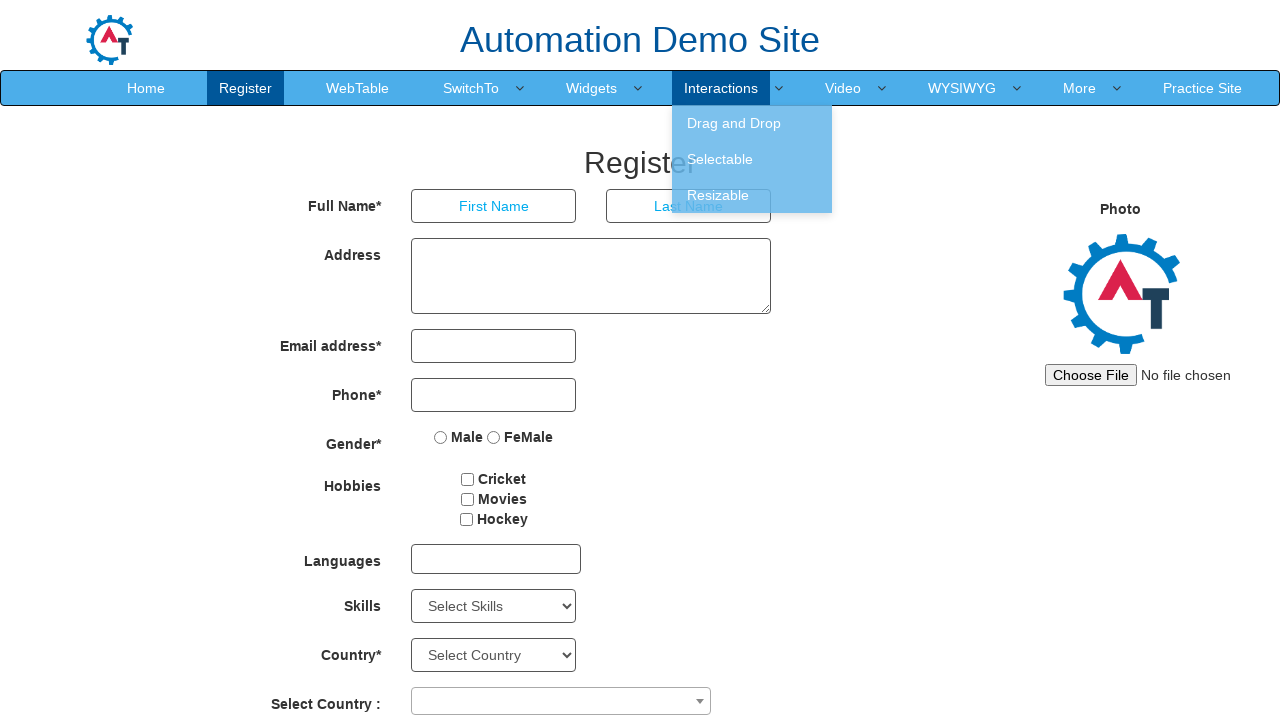

Hovered over Drag and Drop submenu at (752, 123) on xpath=//a[contains(text(),'Drag and Drop ')]
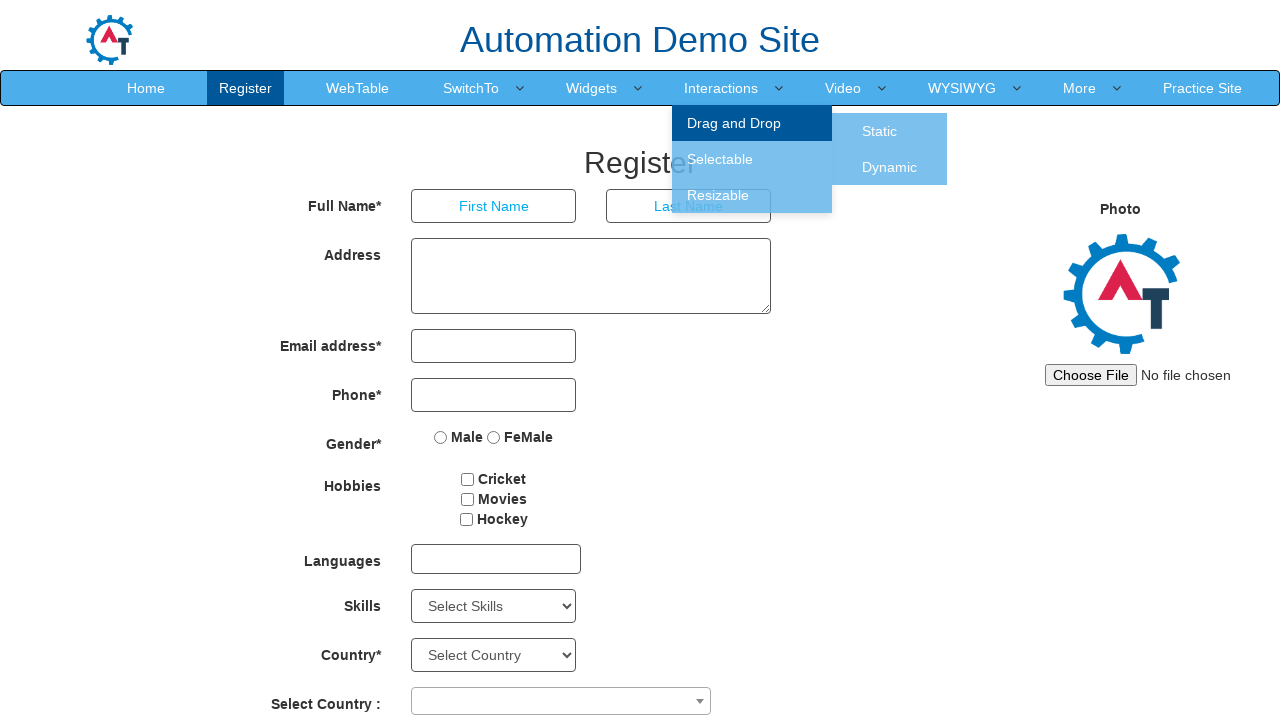

Clicked on Static drag and drop option at (880, 131) on xpath=//a[contains(text(),'Static ')]
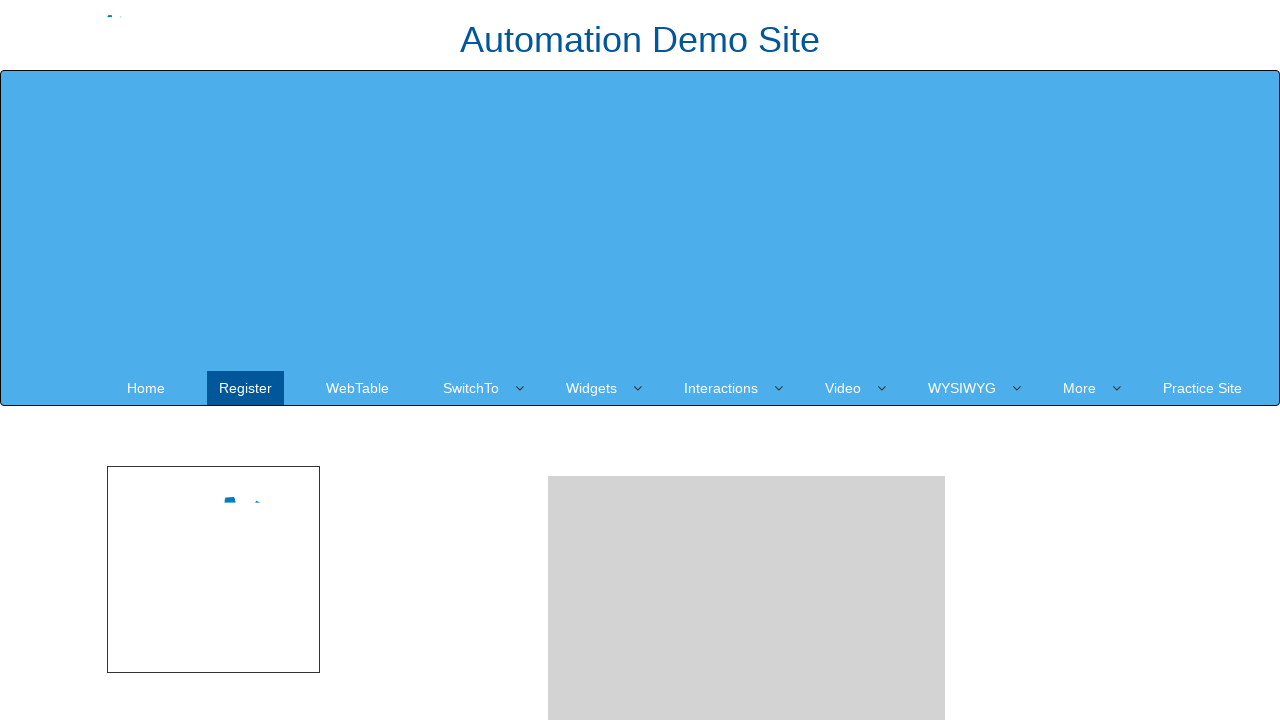

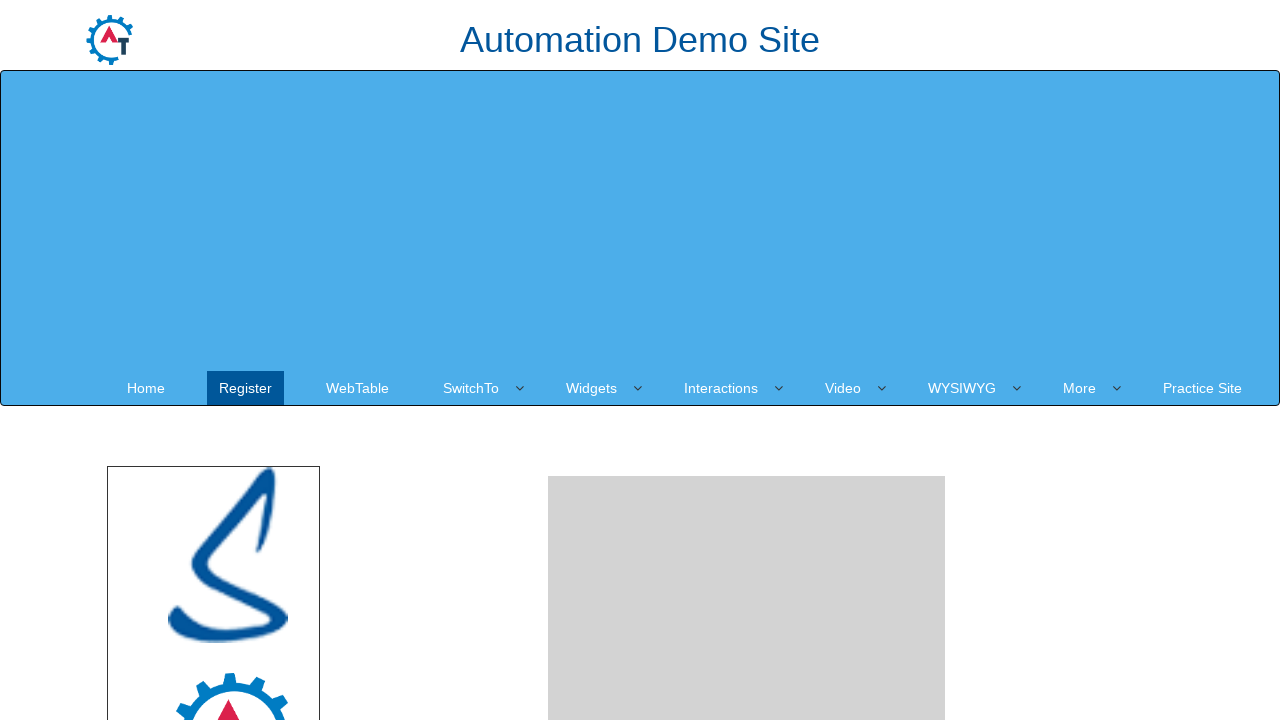